Tests the "Forgot your password?" link functionality on the OrangeHRM demo site by clicking the link to navigate to the password reset page.

Starting URL: https://opensource-demo.orangehrmlive.com/

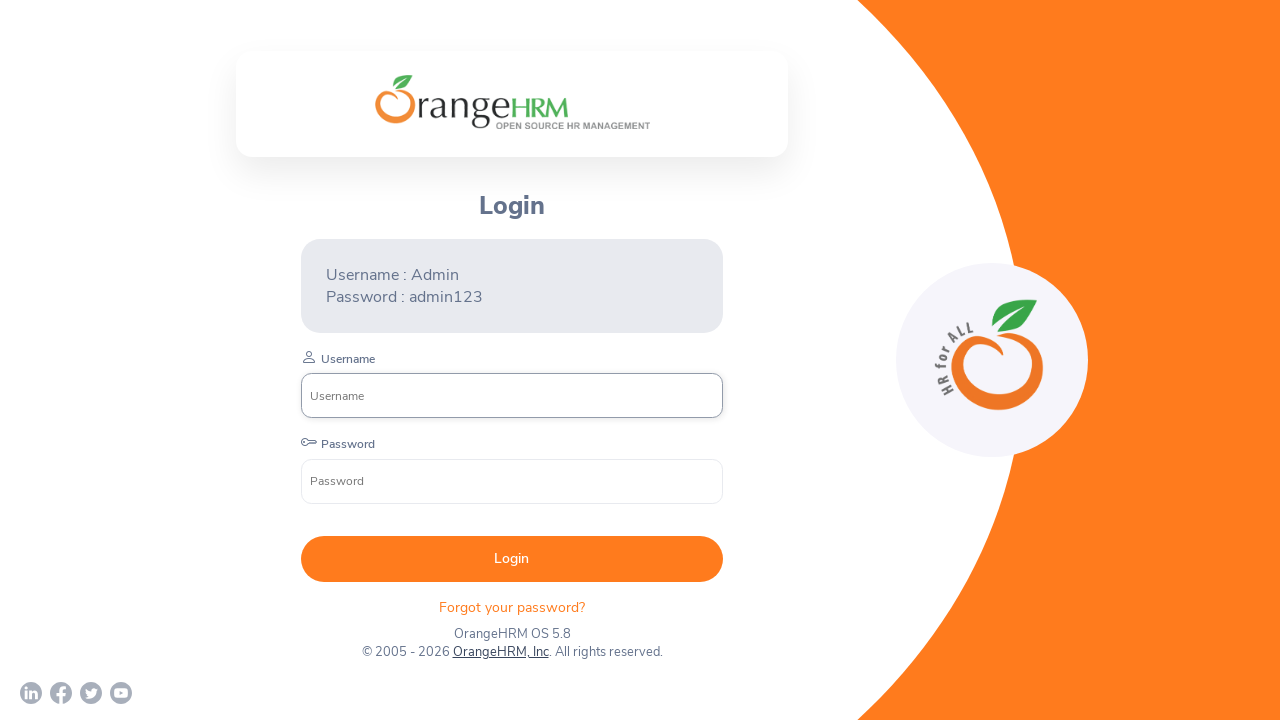

Navigated to OrangeHRM demo login page
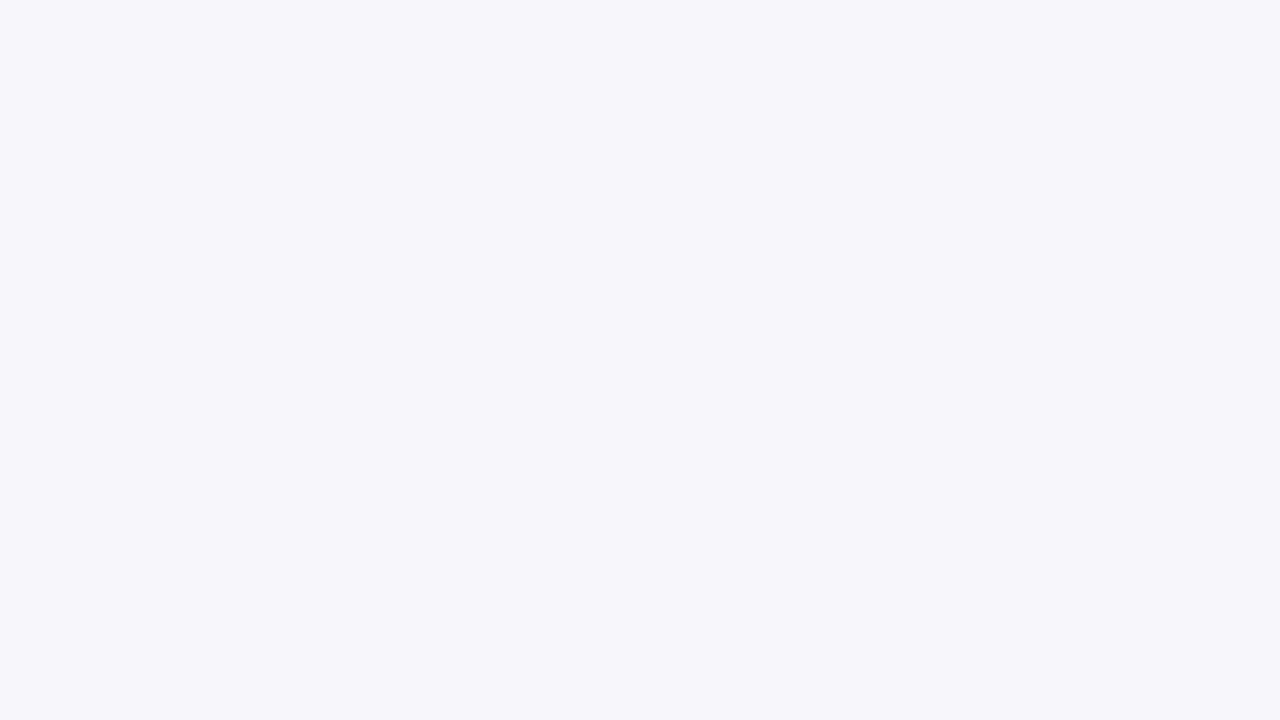

Clicked 'Forgot your password?' link to navigate to password reset page at (512, 606) on text=Forgot your password?
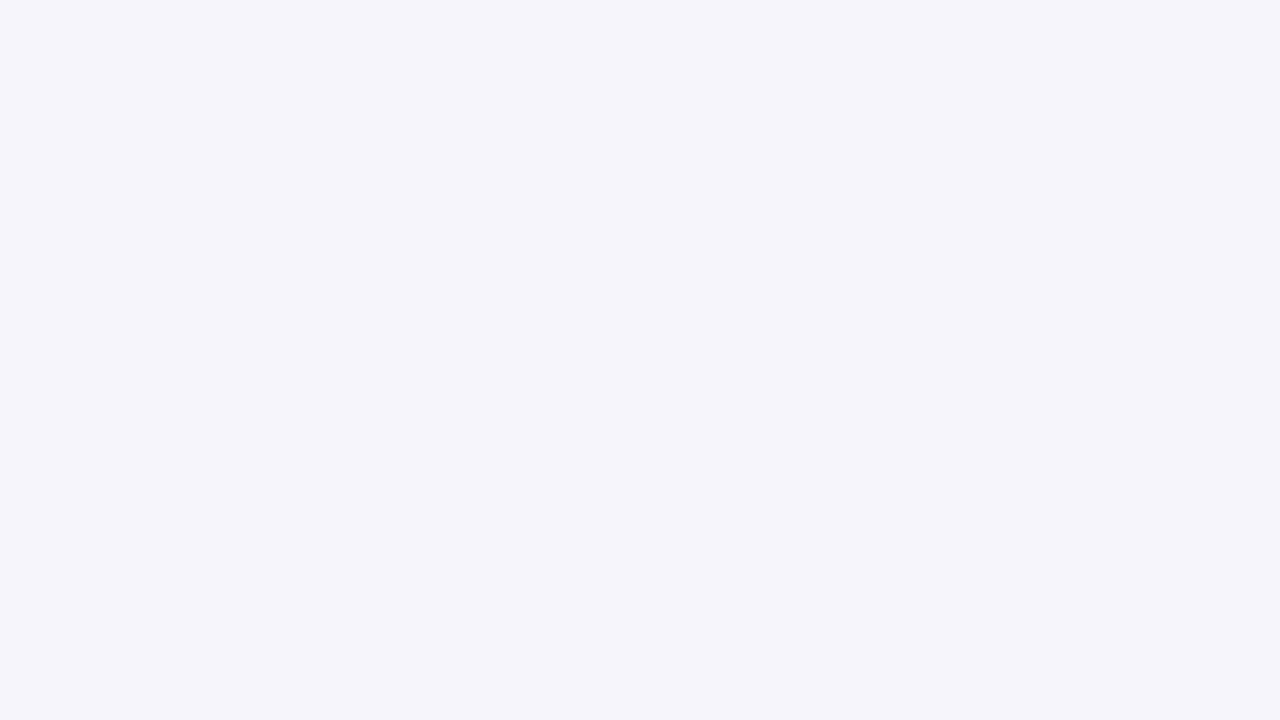

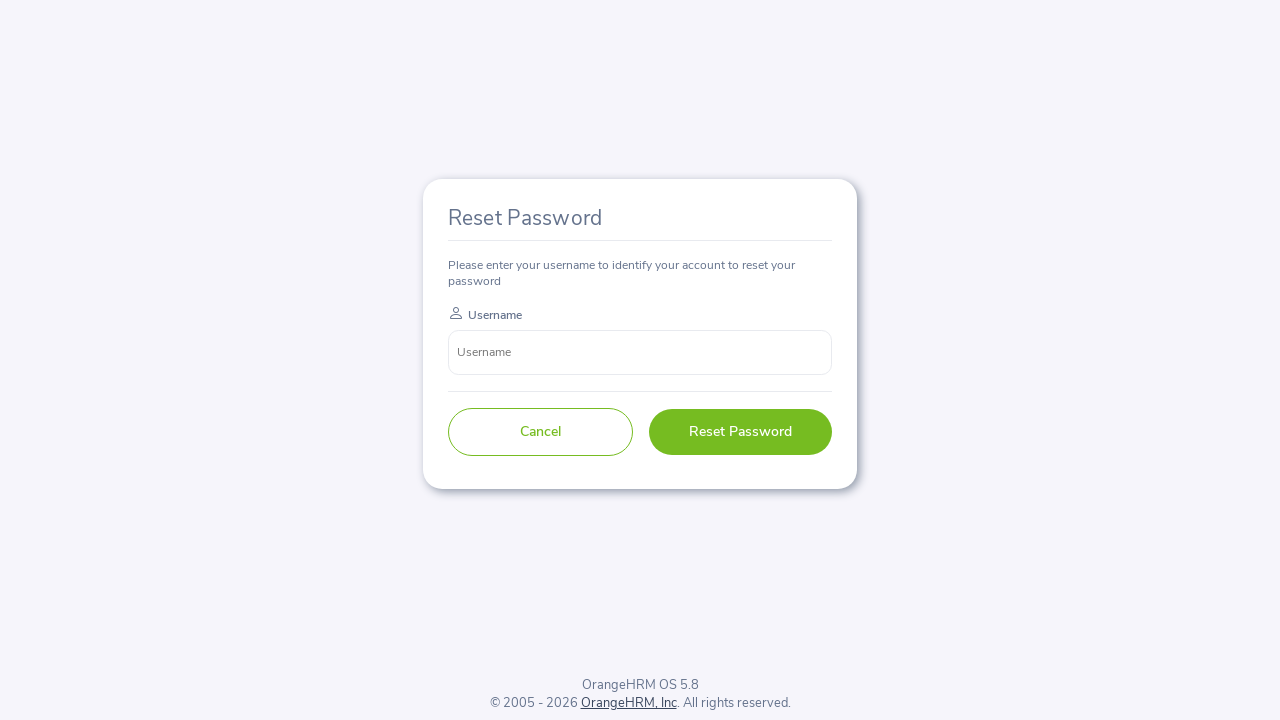